Tests JavaScript alert handling by clicking a button that triggers an alert dialog and then dismissing the alert

Starting URL: http://testautomationpractice.blogspot.com/

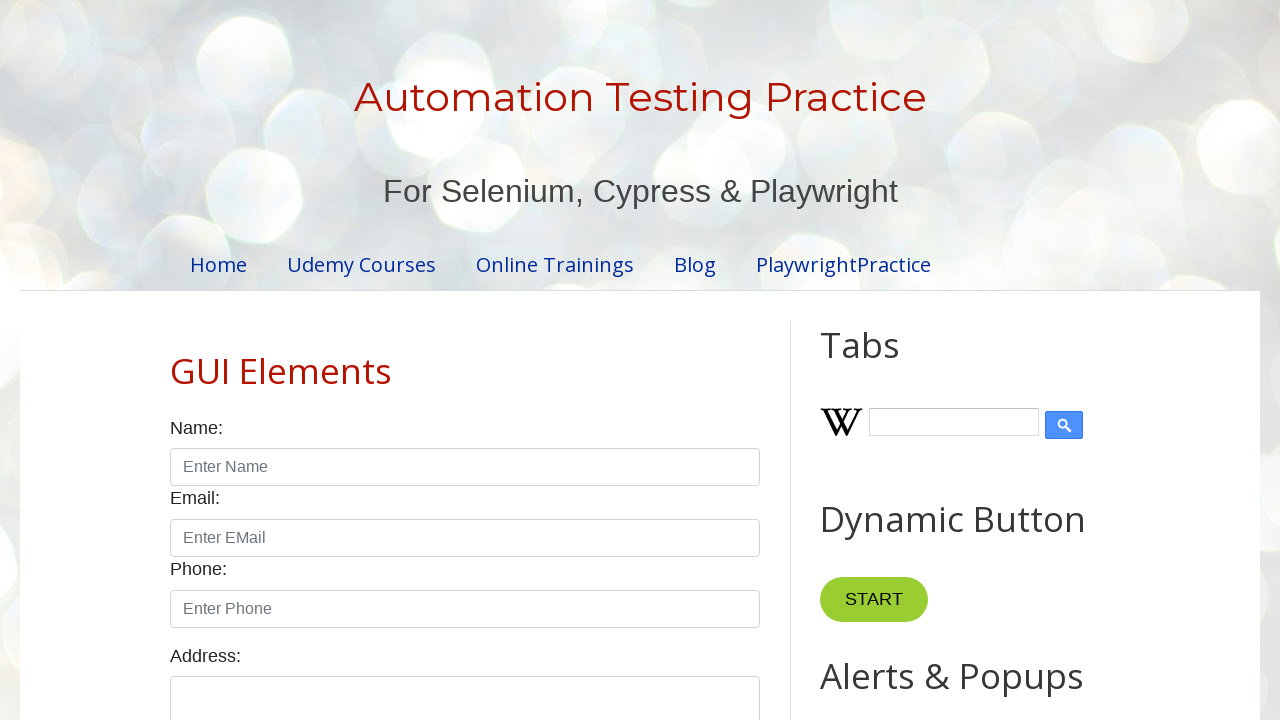

Clicked button to trigger alert dialog at (888, 361) on xpath=//*[@id='HTML9']/div[1]/button
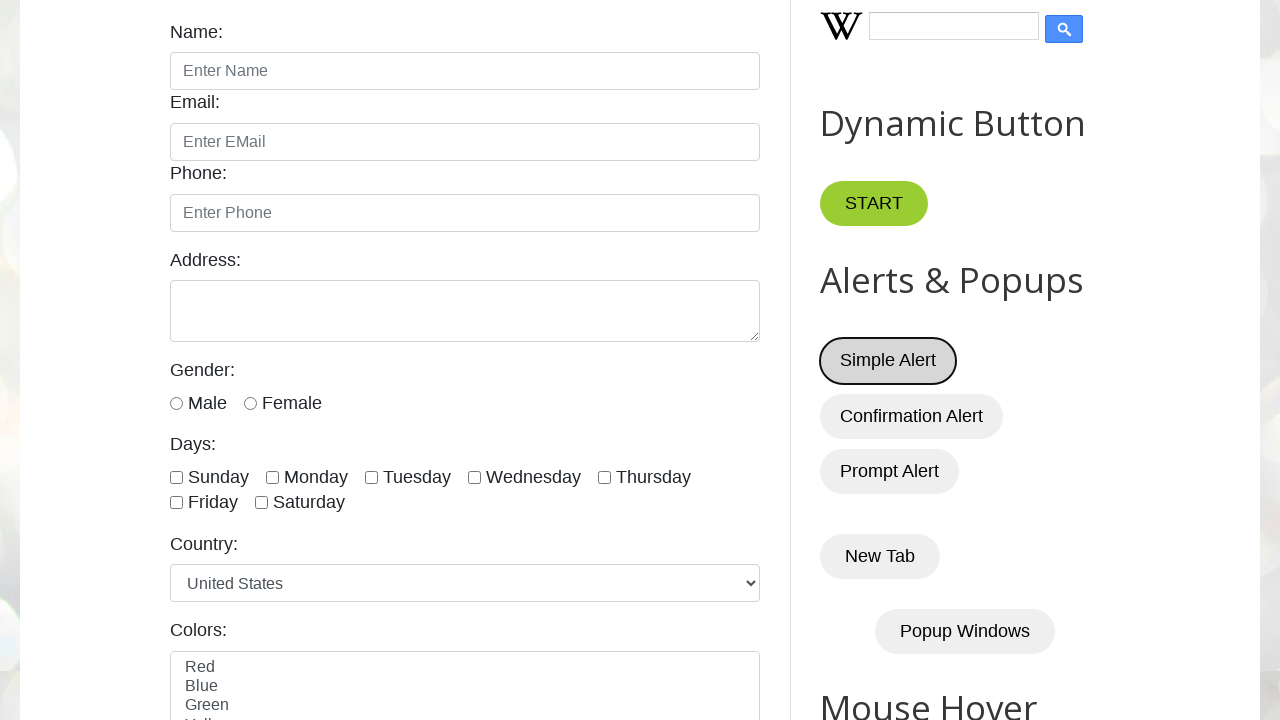

Set up dialog handler to dismiss alerts
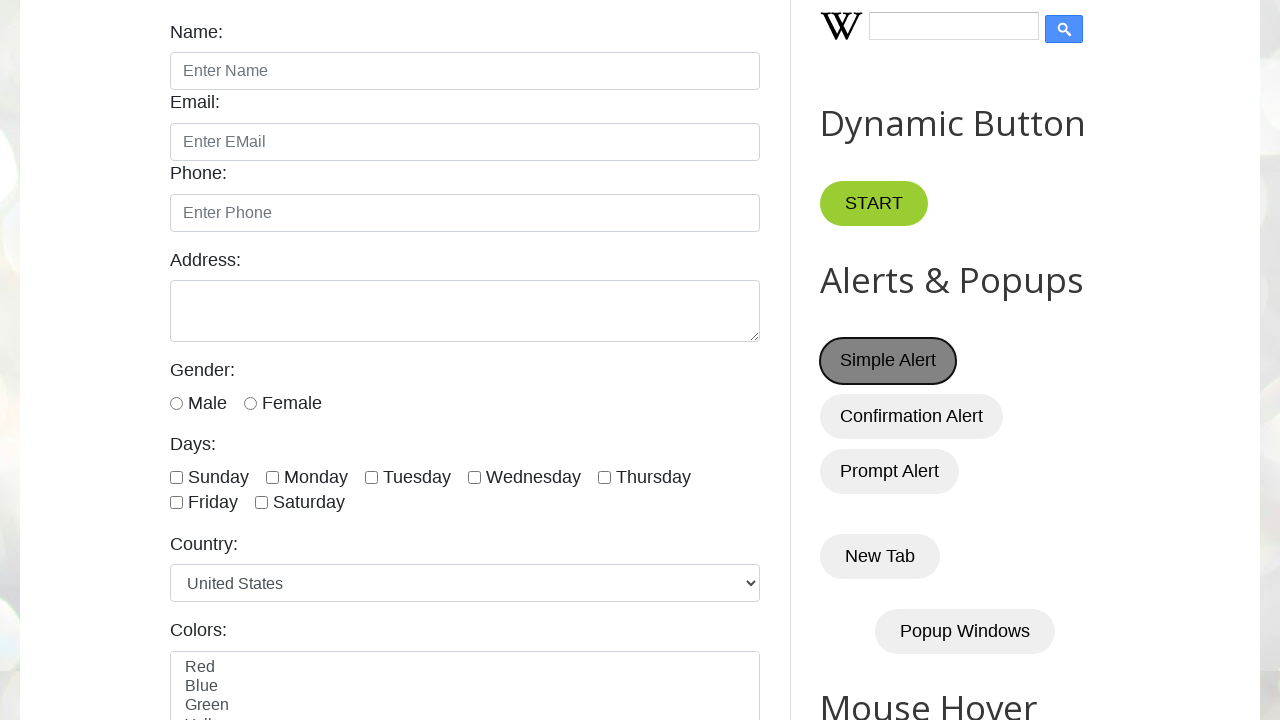

Configured one-time dialog dismissal handler
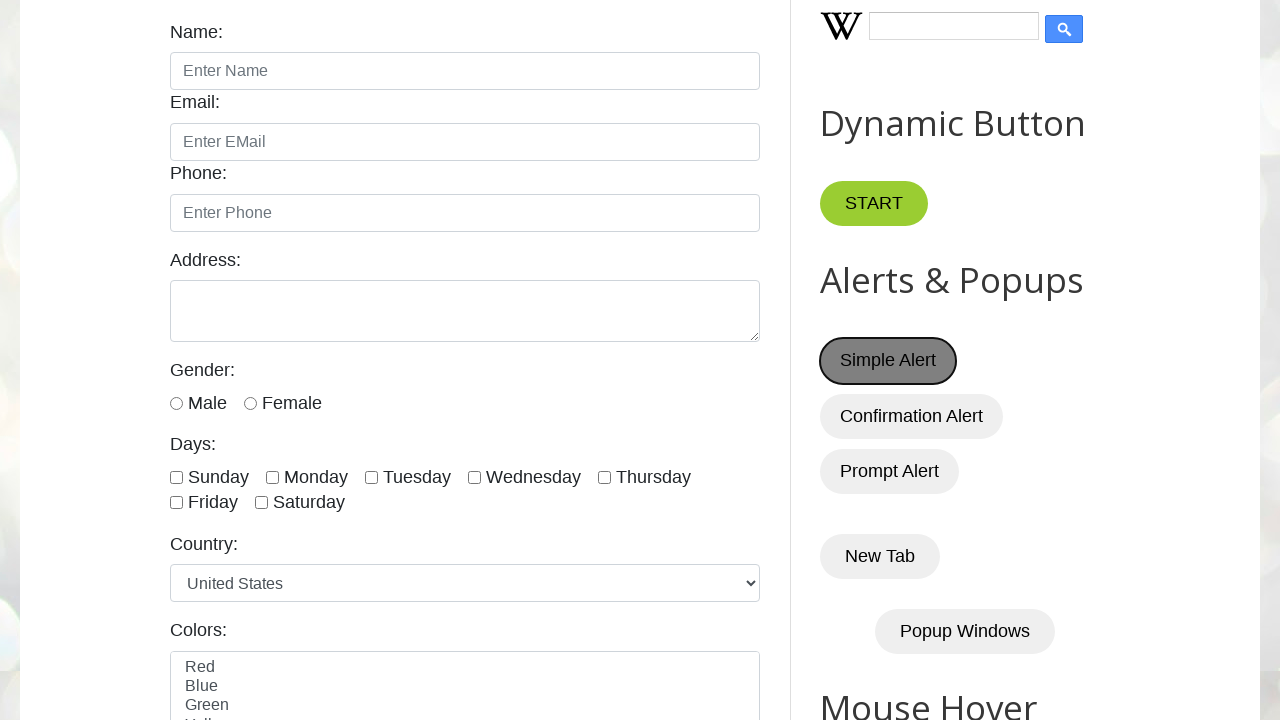

Clicked button to trigger alert dialog with dismissal handler in place at (888, 361) on xpath=//*[@id='HTML9']/div[1]/button
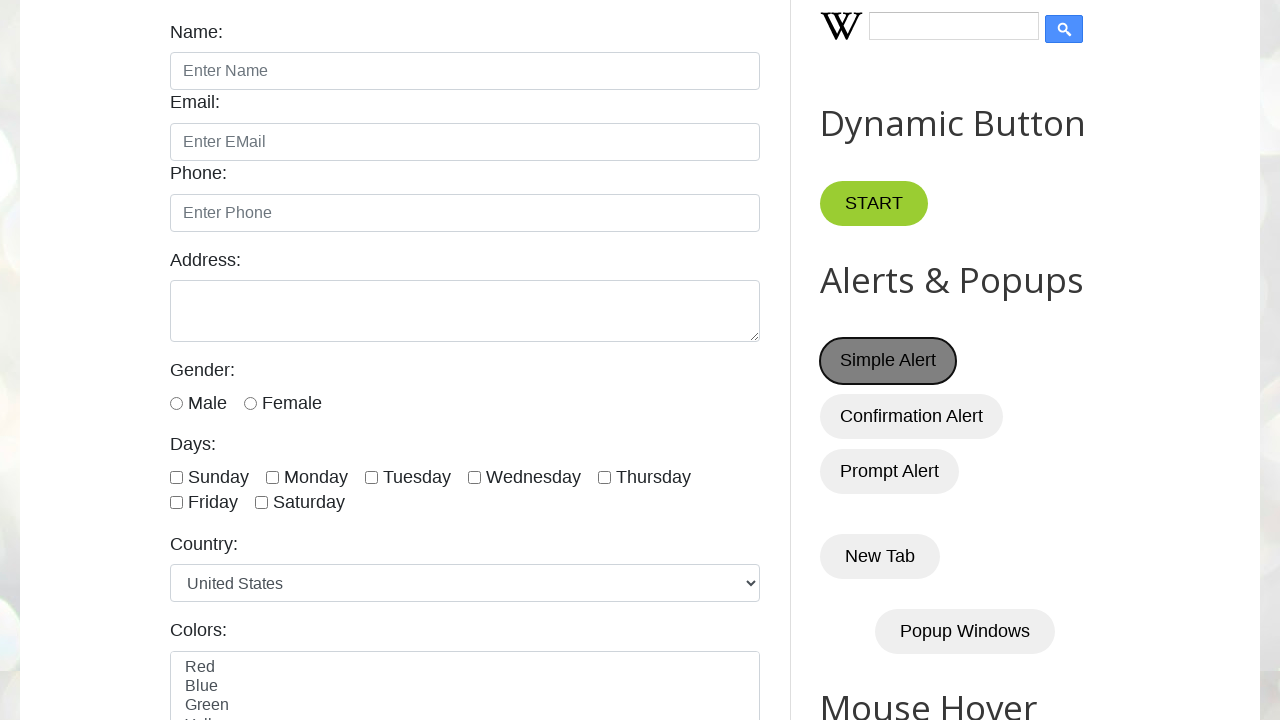

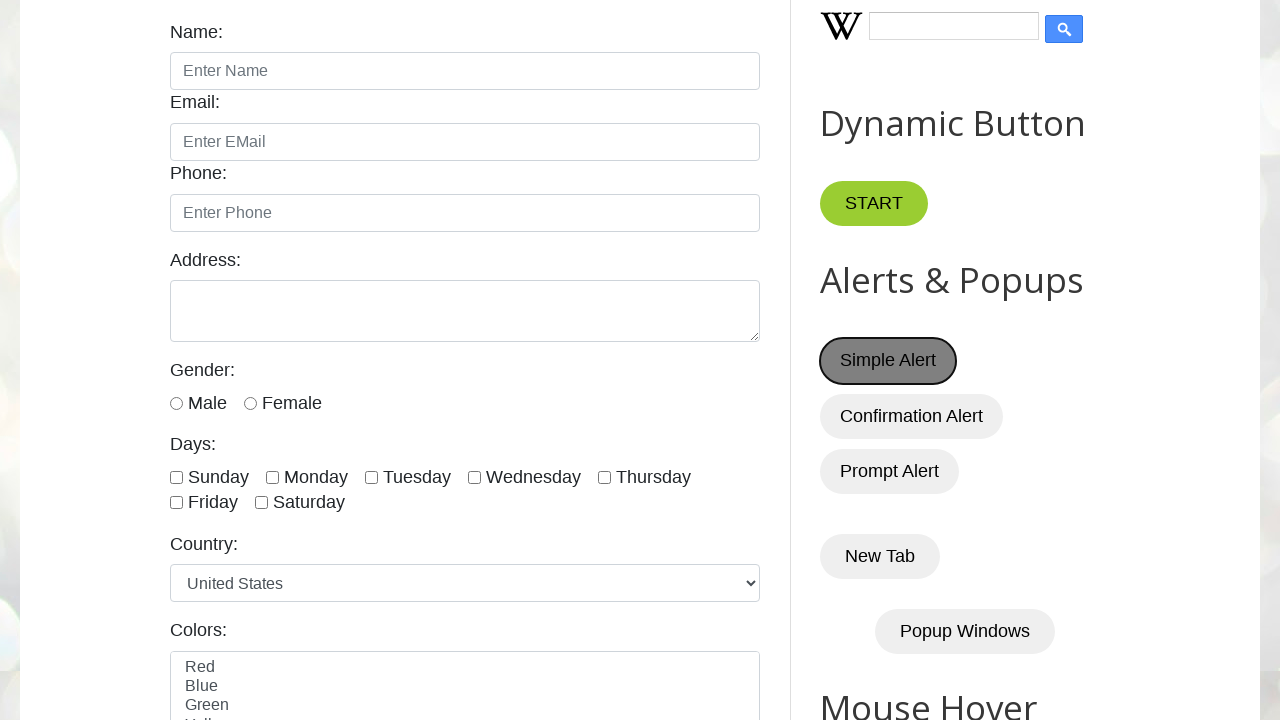